Tests the text box form by clicking on the username field and entering a name

Starting URL: https://demoqa.com/text-box

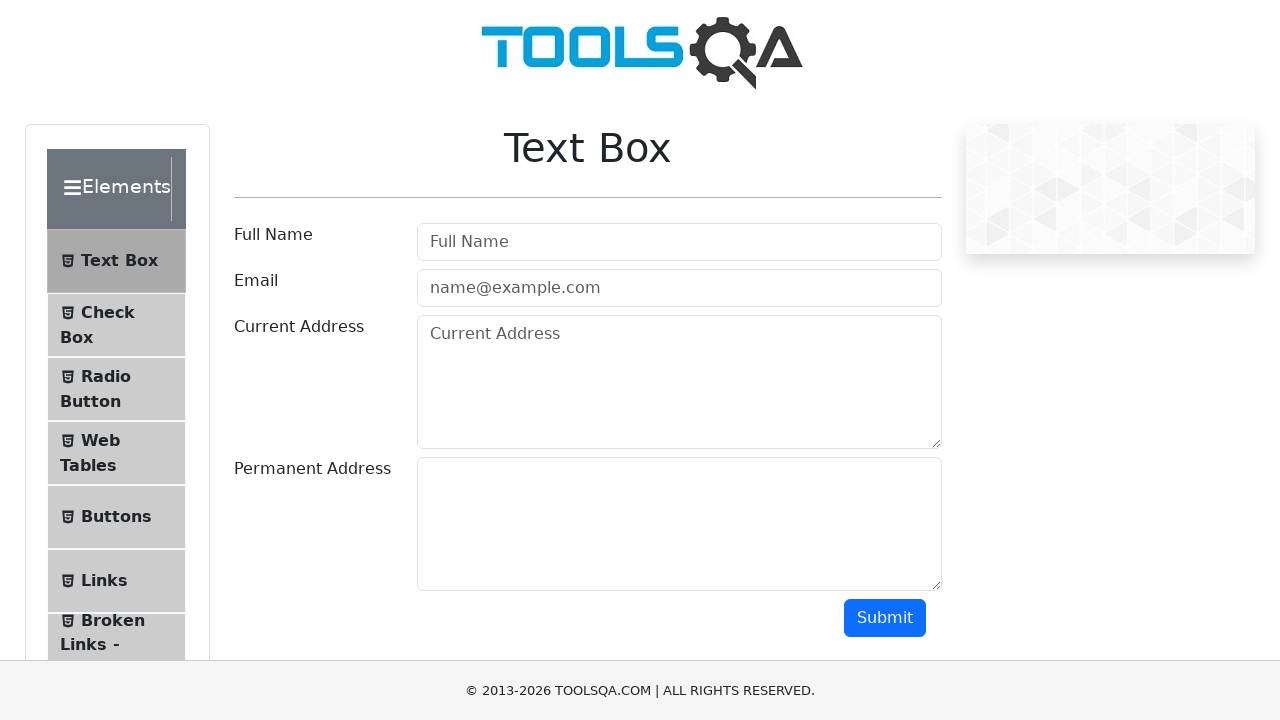

Clicked on the username field at (679, 242) on #userName
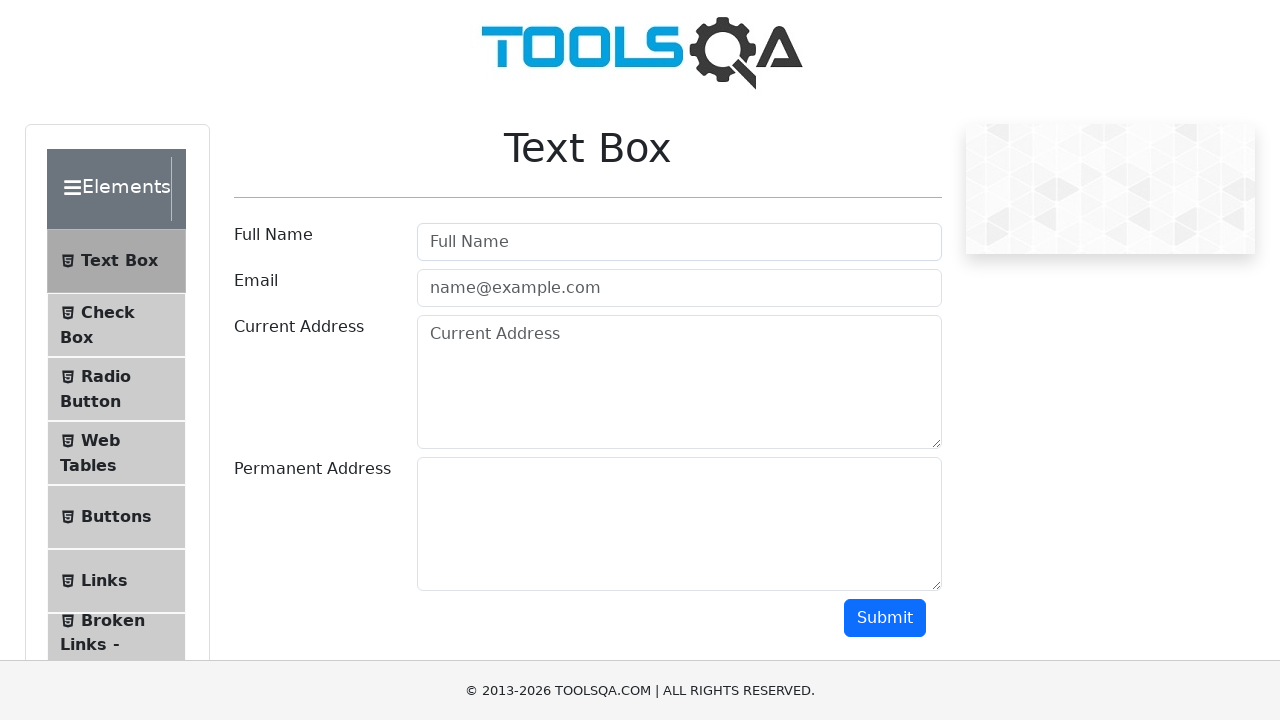

Entered 'ipek' in the username field on #userName
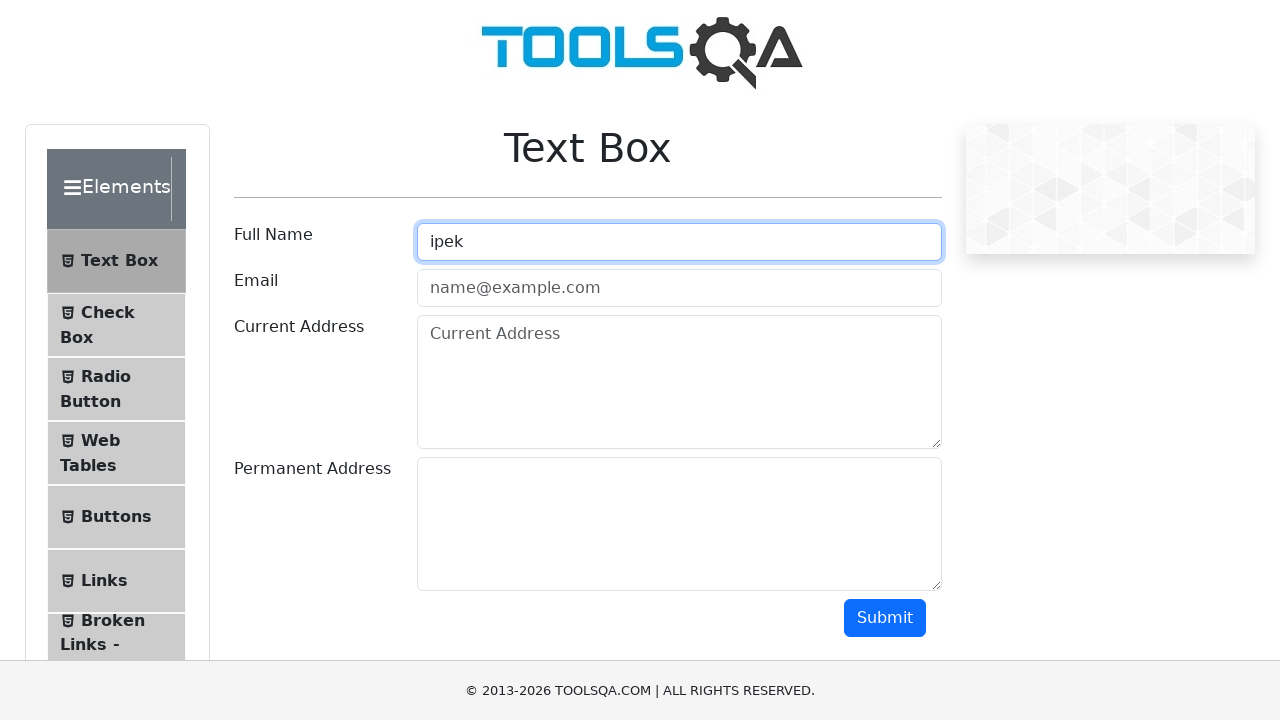

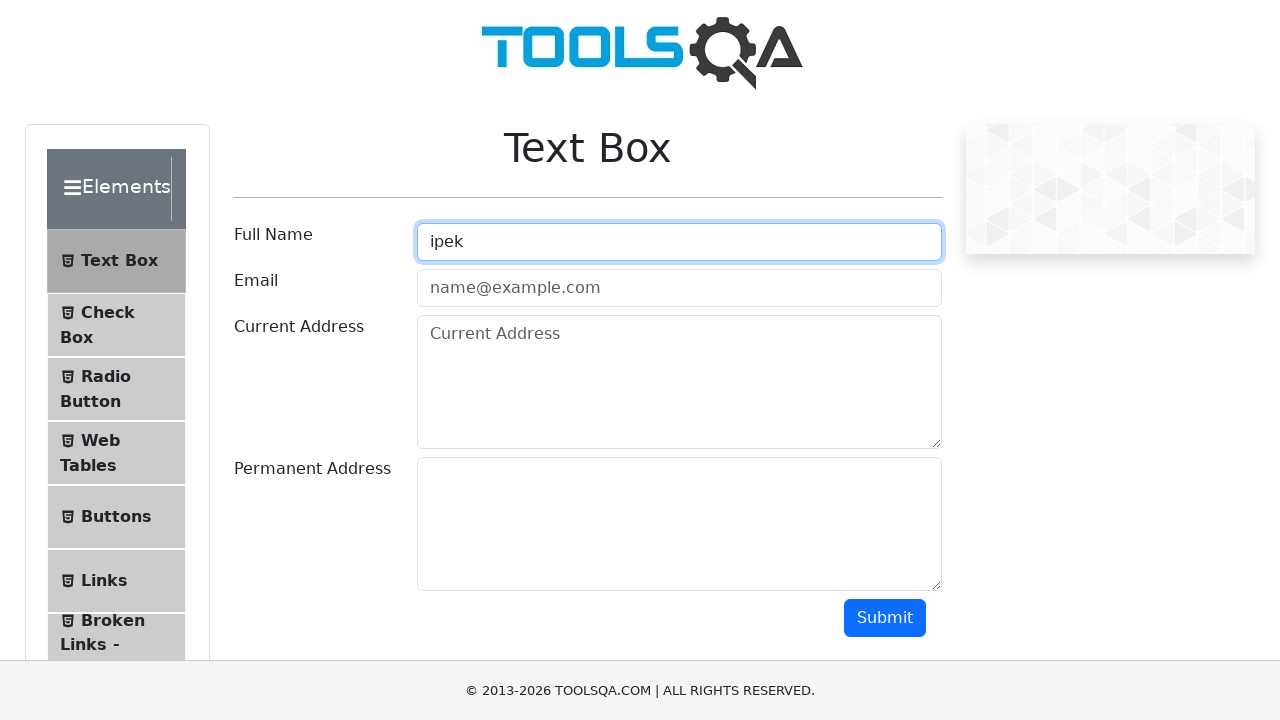